Tests adding multiple specific vegetables (cucumber, carrot, brinjal, tomato) to the shopping cart on an e-commerce practice site

Starting URL: https://rahulshettyacademy.com/seleniumPractise/#/

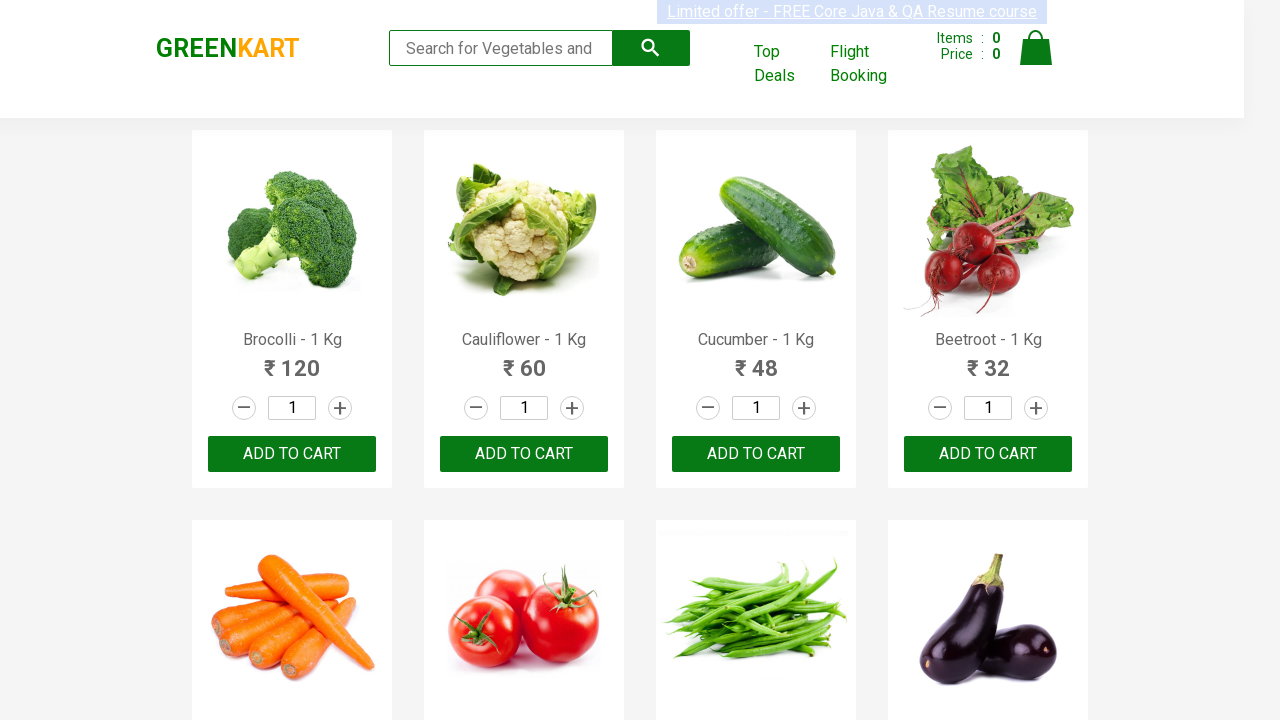

Waited for products to load on the page
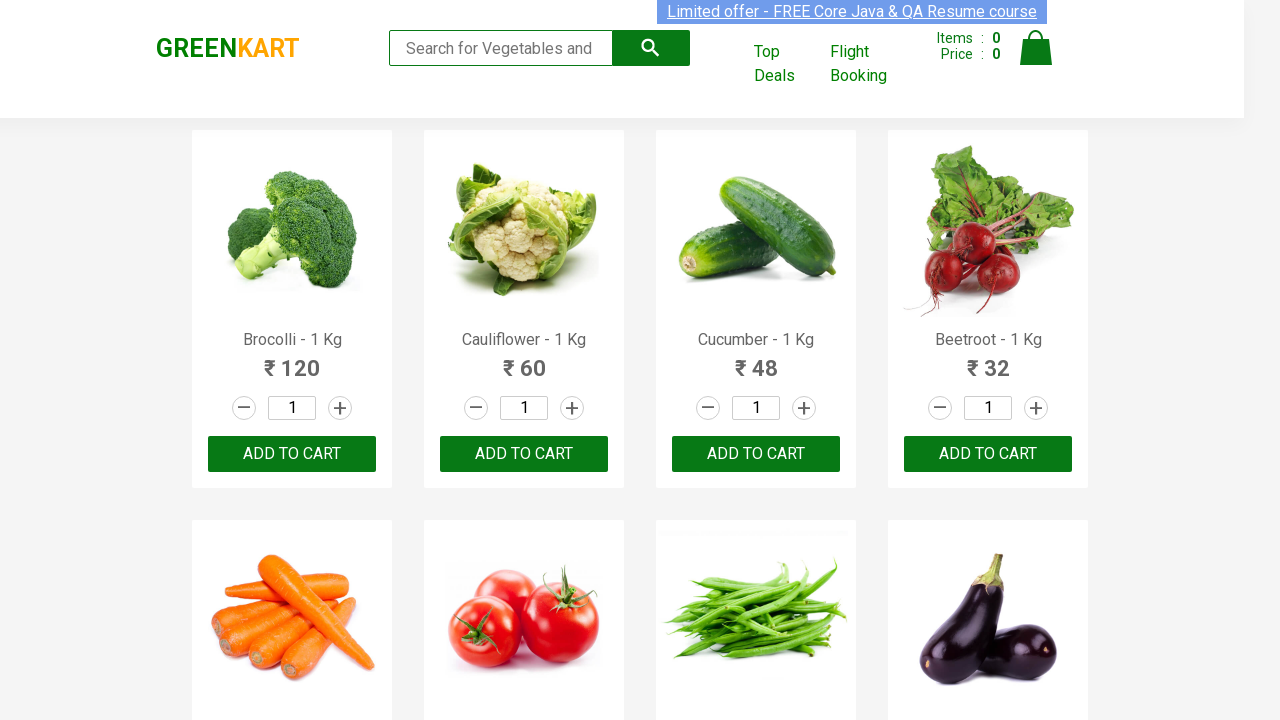

Defined list of vegetables to add to cart: cucumber, carrot, brinjal, tomato
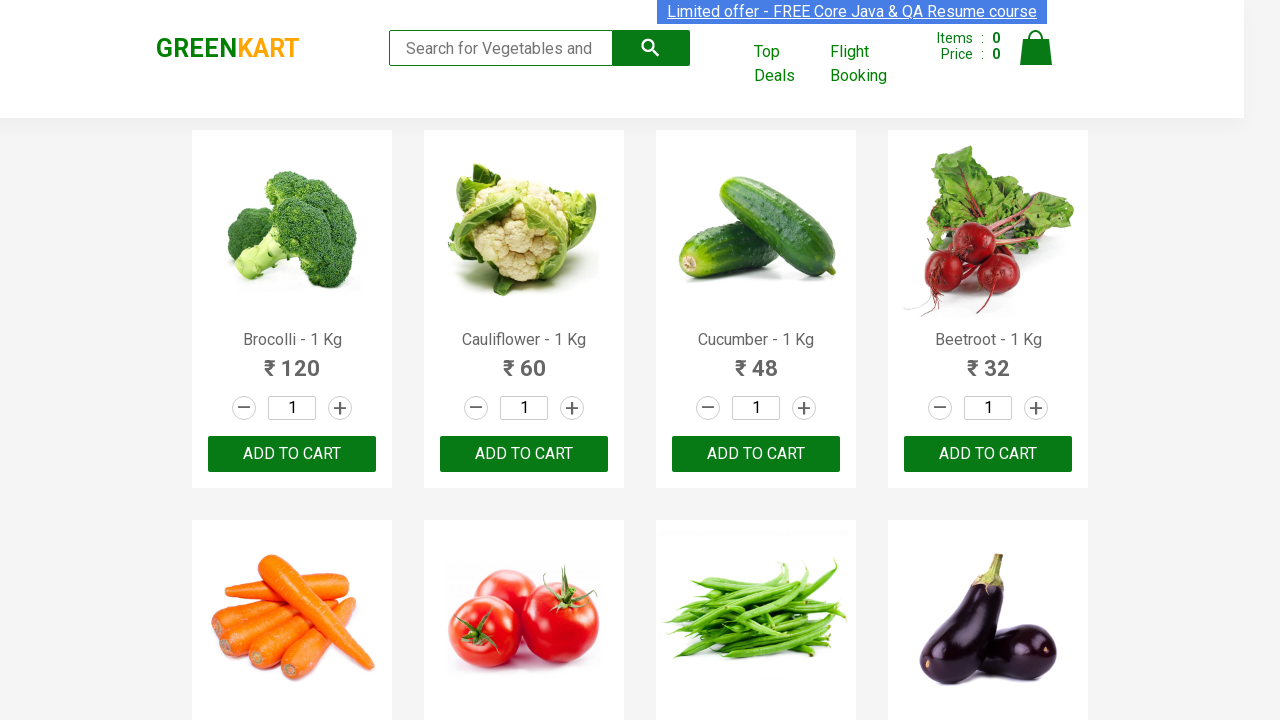

Retrieved all product elements from the page
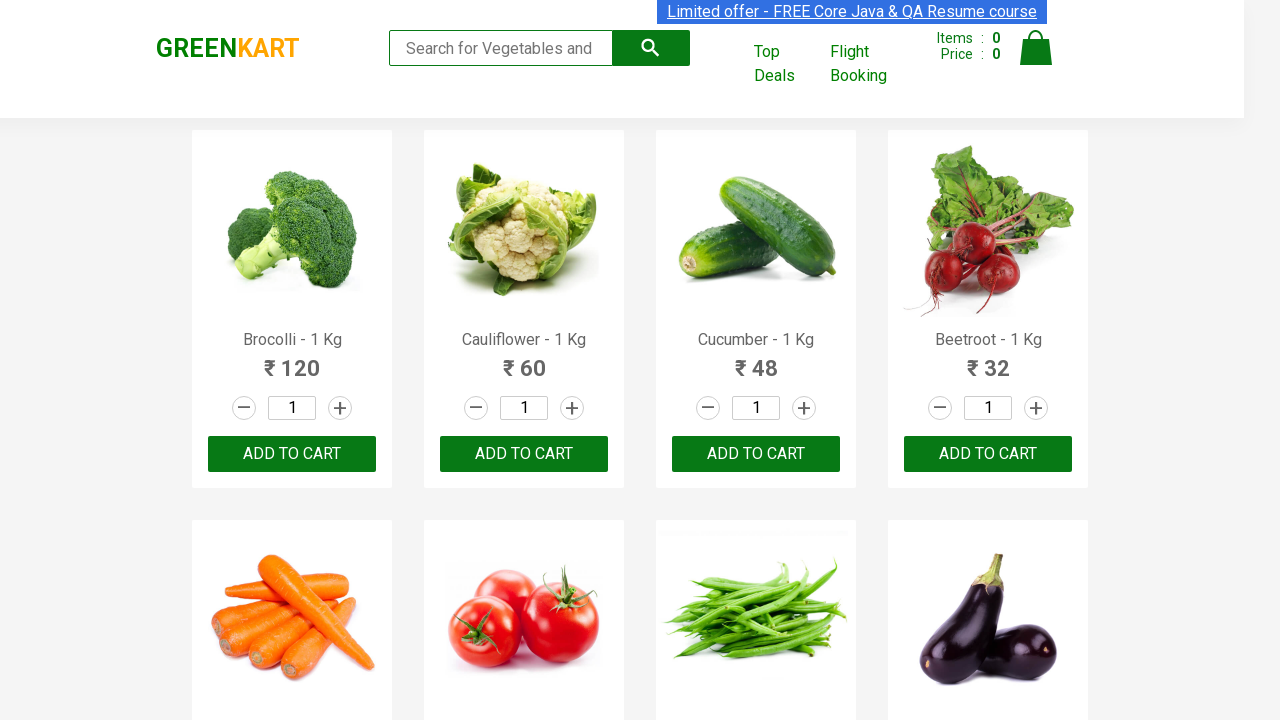

Retrieved text content of product at index 0
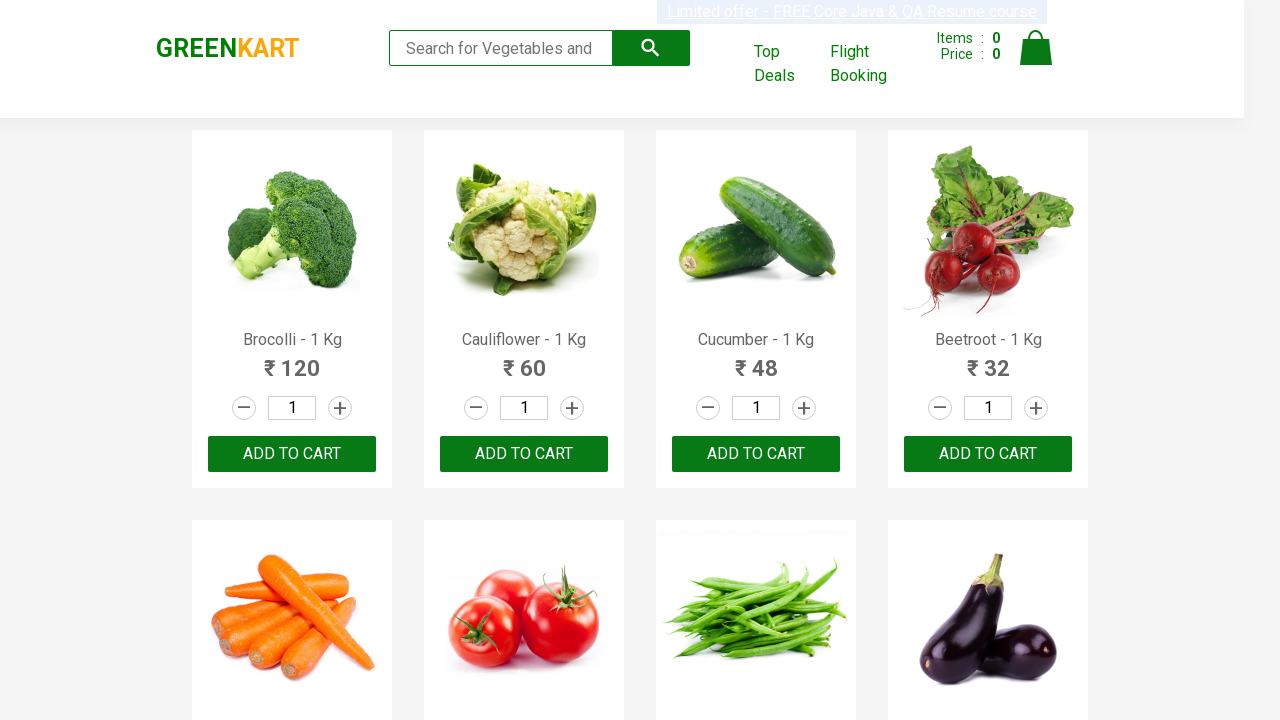

Extracted product name: brocolli
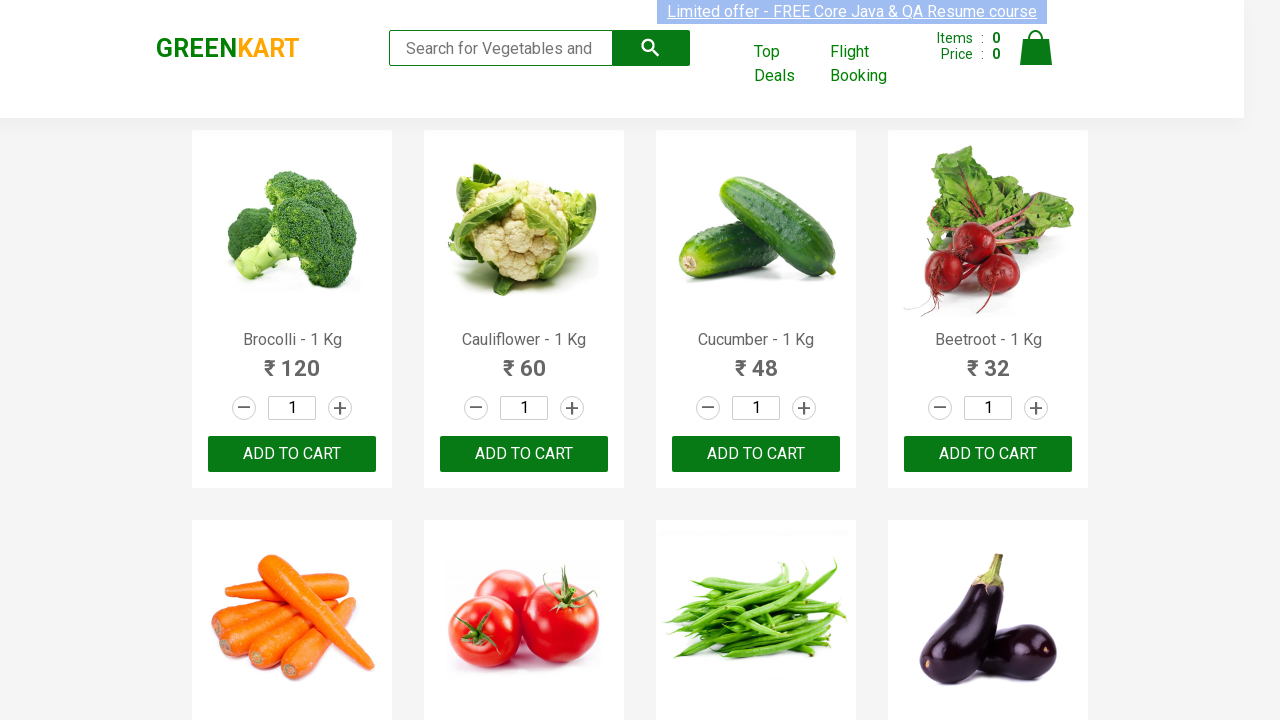

Retrieved text content of product at index 1
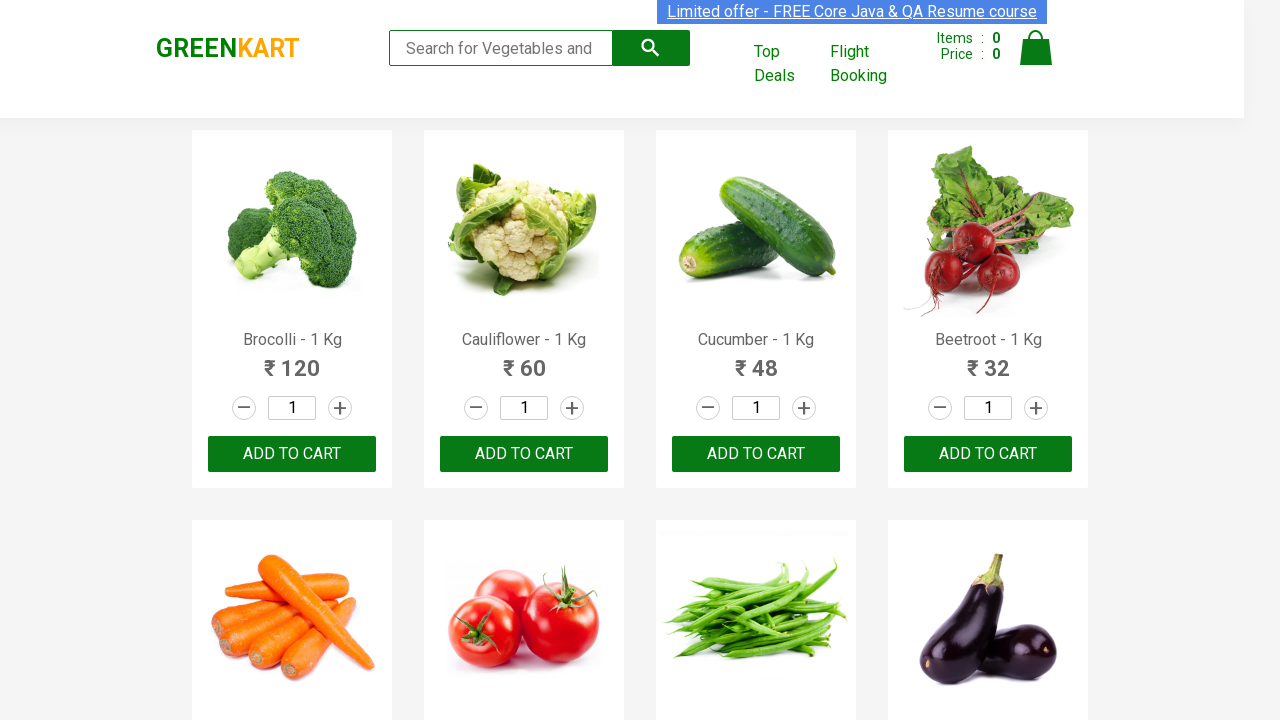

Extracted product name: cauliflower
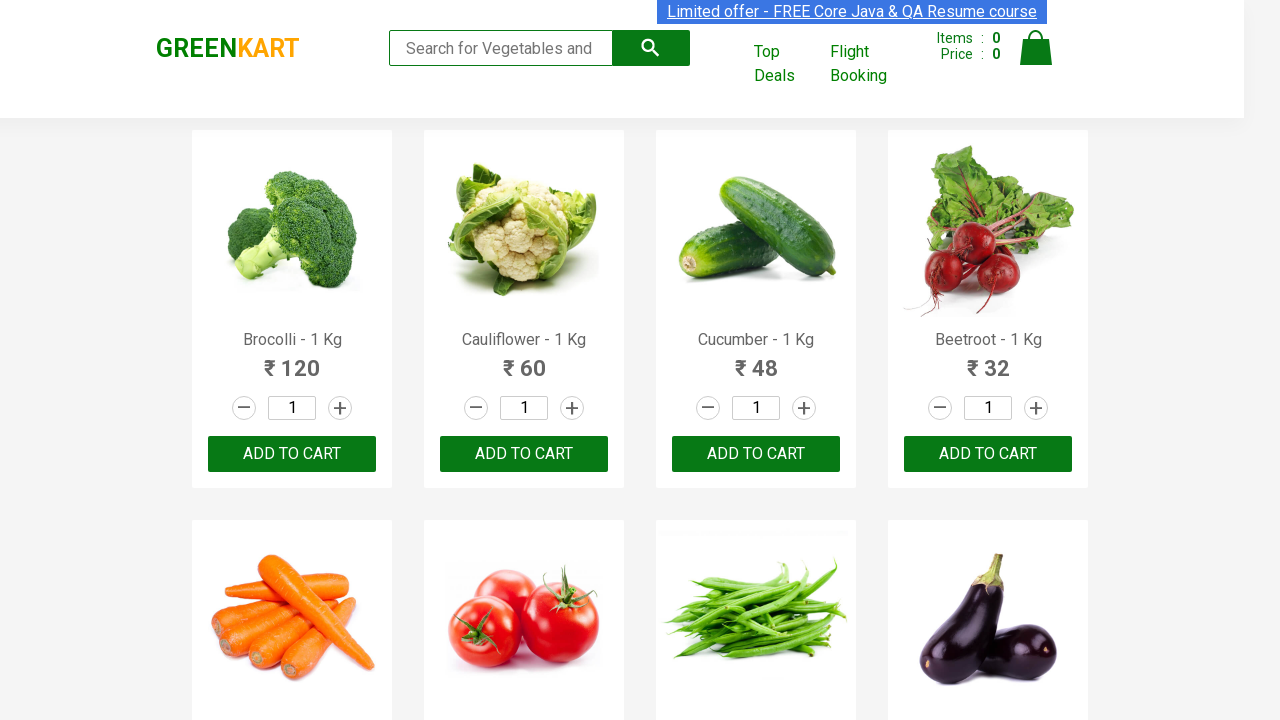

Retrieved text content of product at index 2
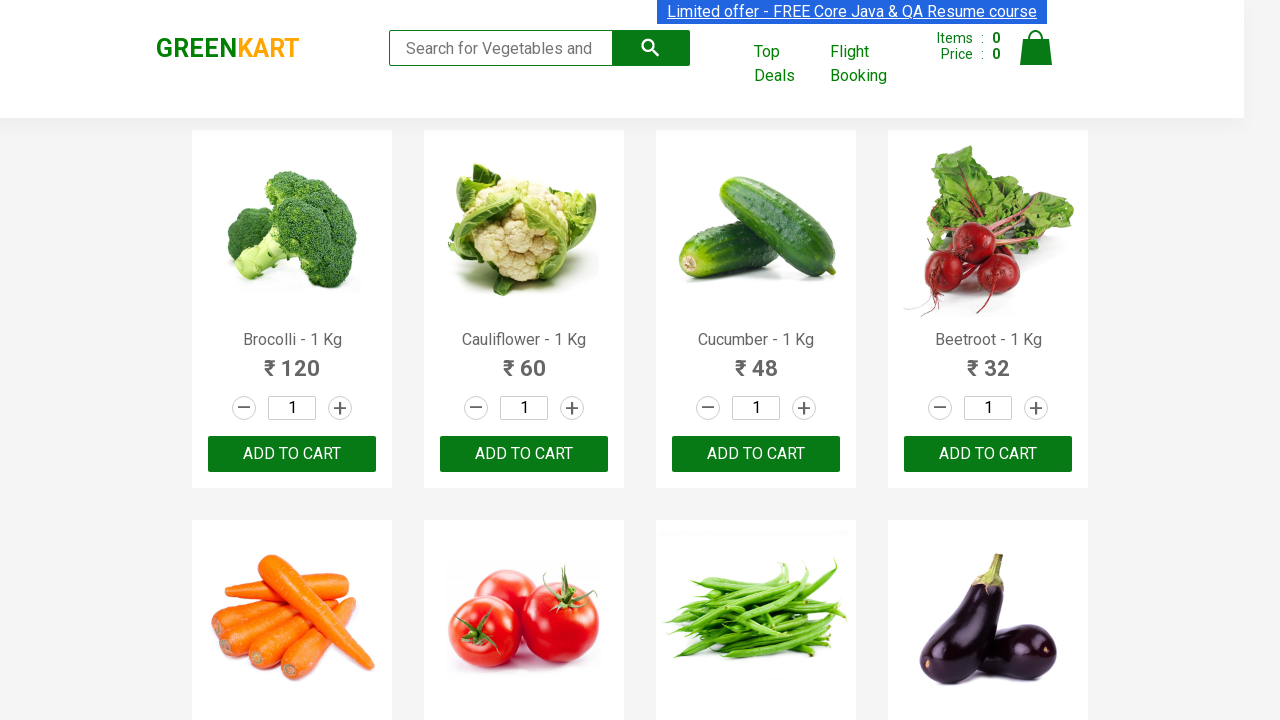

Extracted product name: cucumber
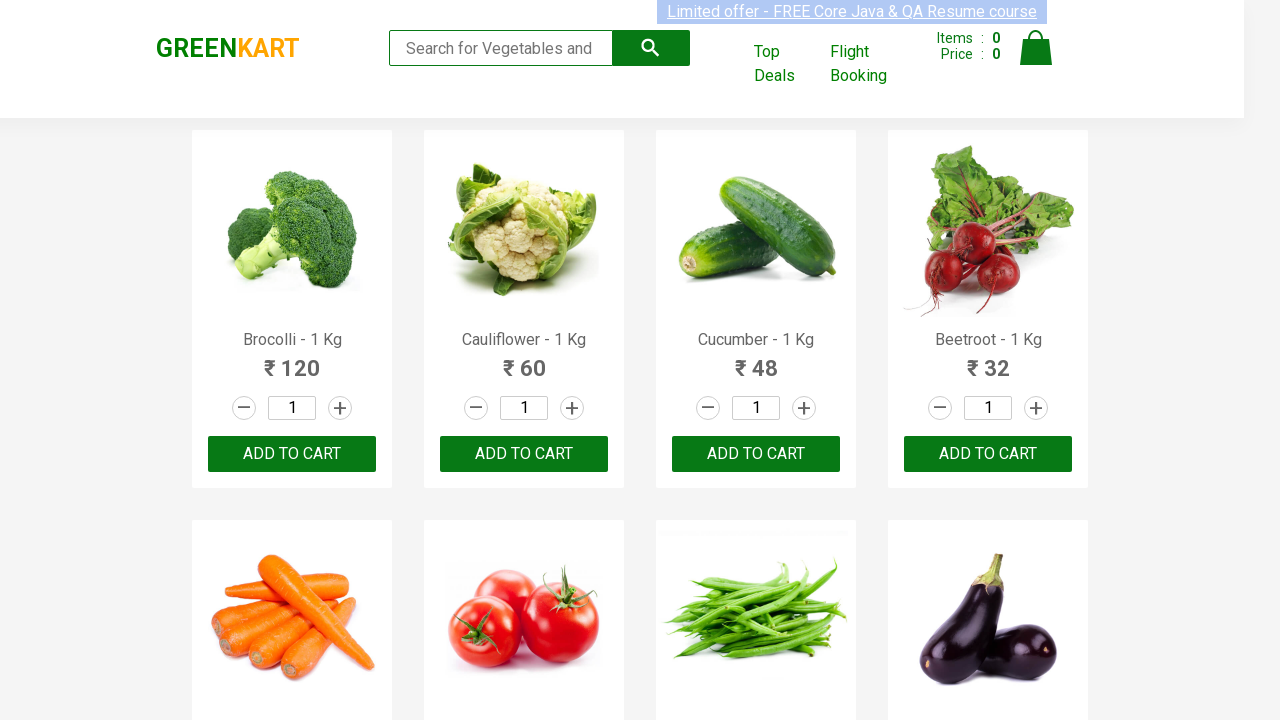

Clicked 'Add to Cart' button for cucumber at (756, 454) on xpath=//div[@class='product']/div[3]/button >> nth=2
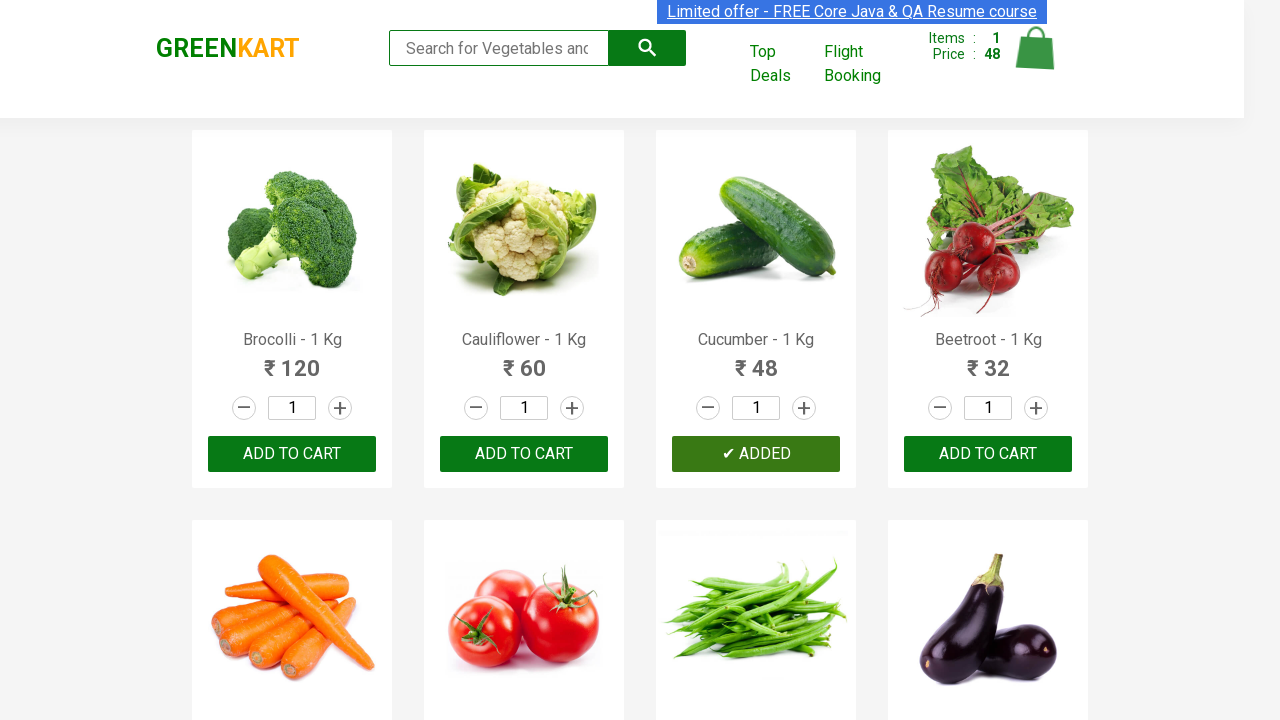

Retrieved text content of product at index 3
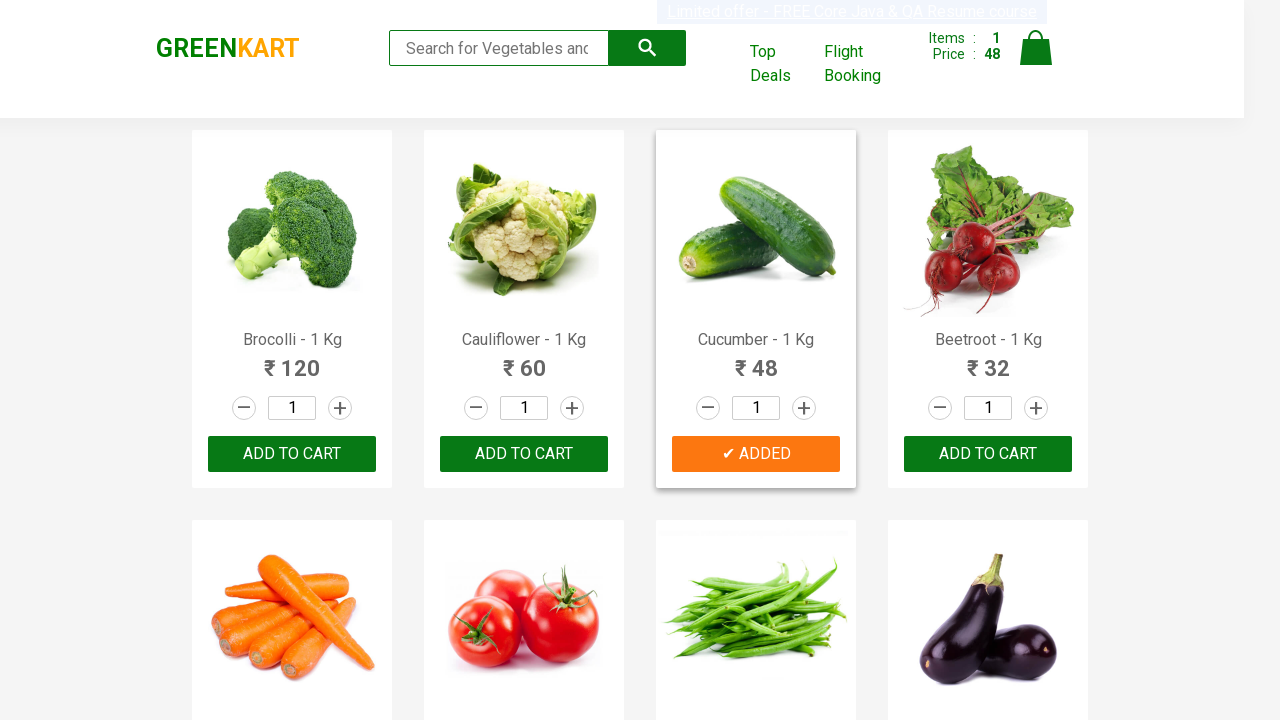

Extracted product name: beetroot
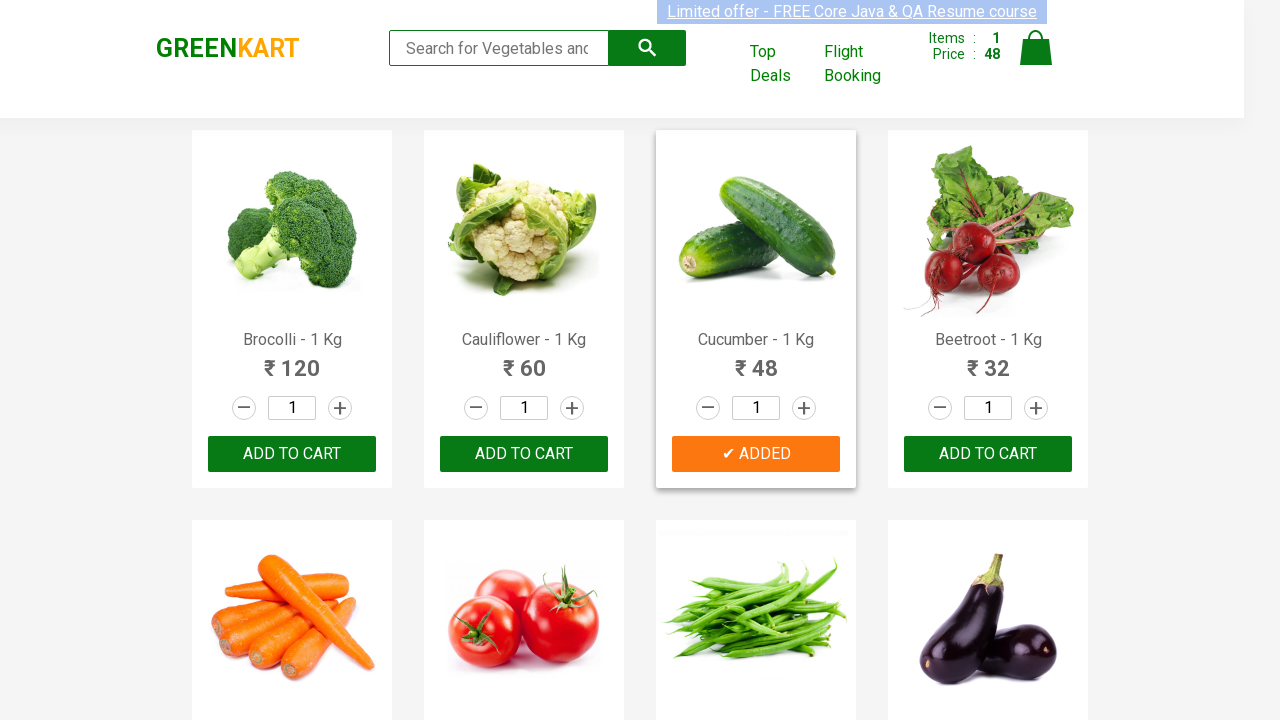

Retrieved text content of product at index 4
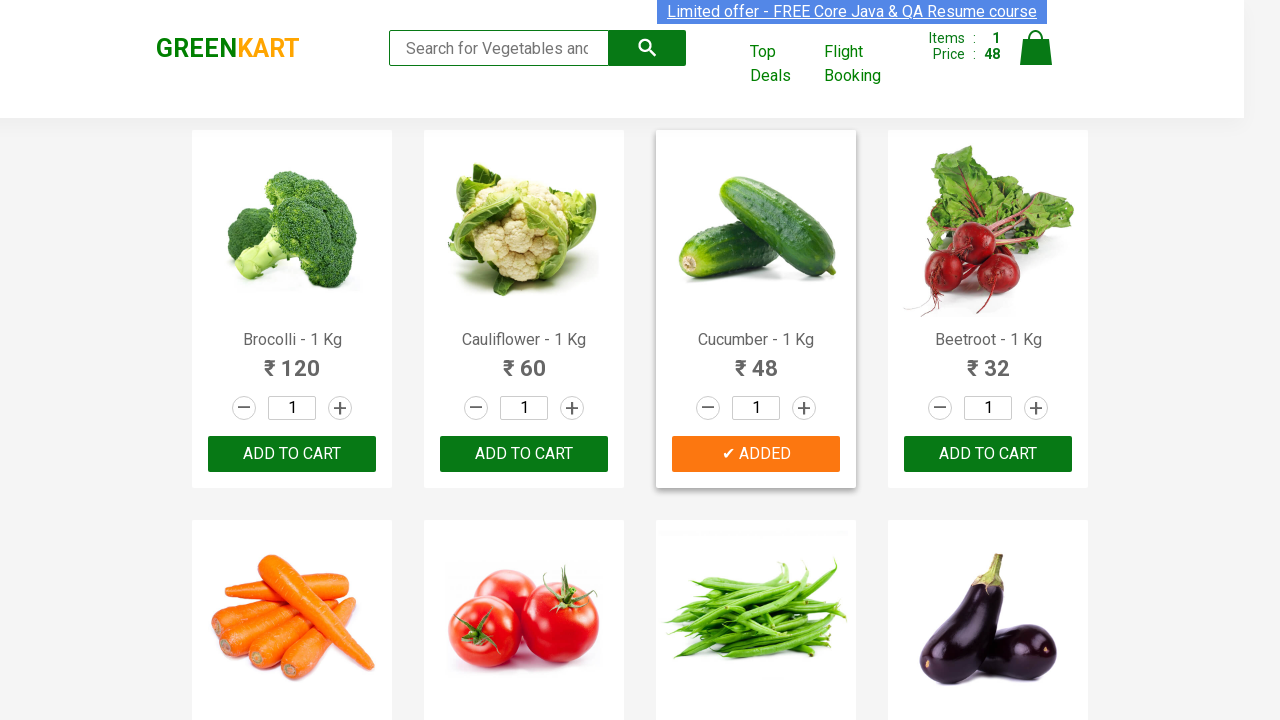

Extracted product name: carrot
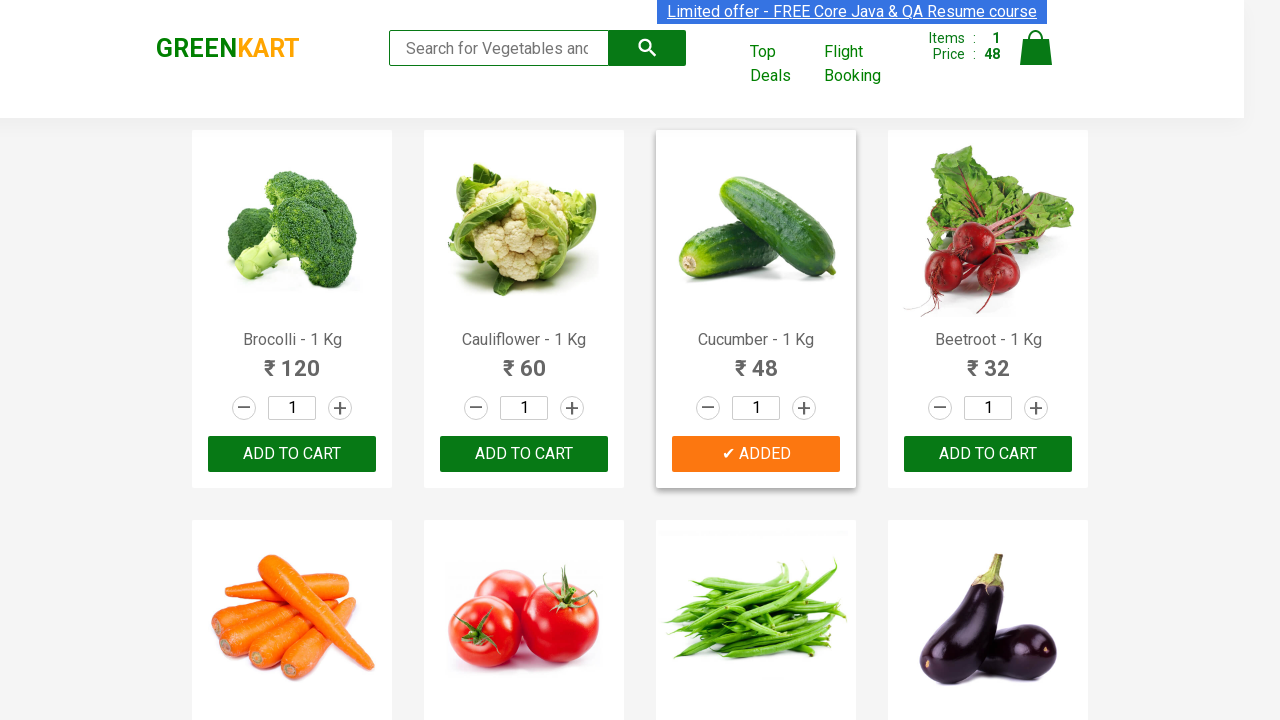

Clicked 'Add to Cart' button for carrot at (292, 360) on xpath=//div[@class='product']/div[3]/button >> nth=4
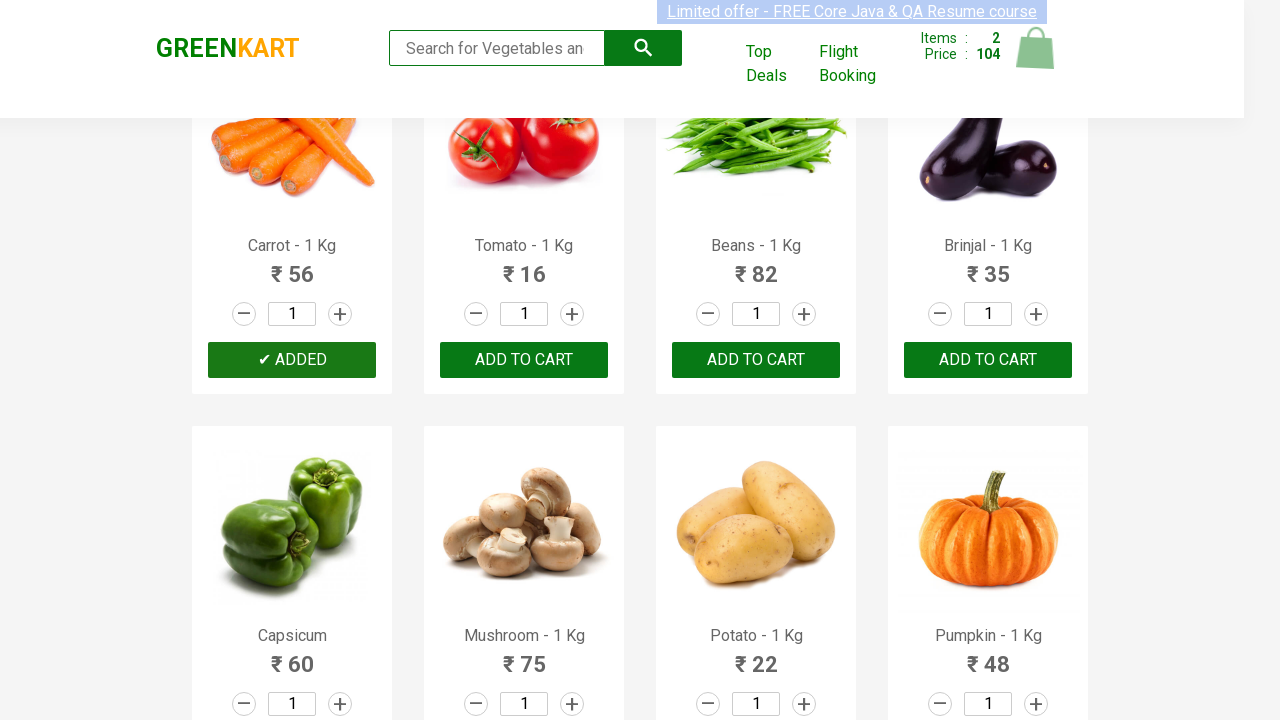

Retrieved text content of product at index 5
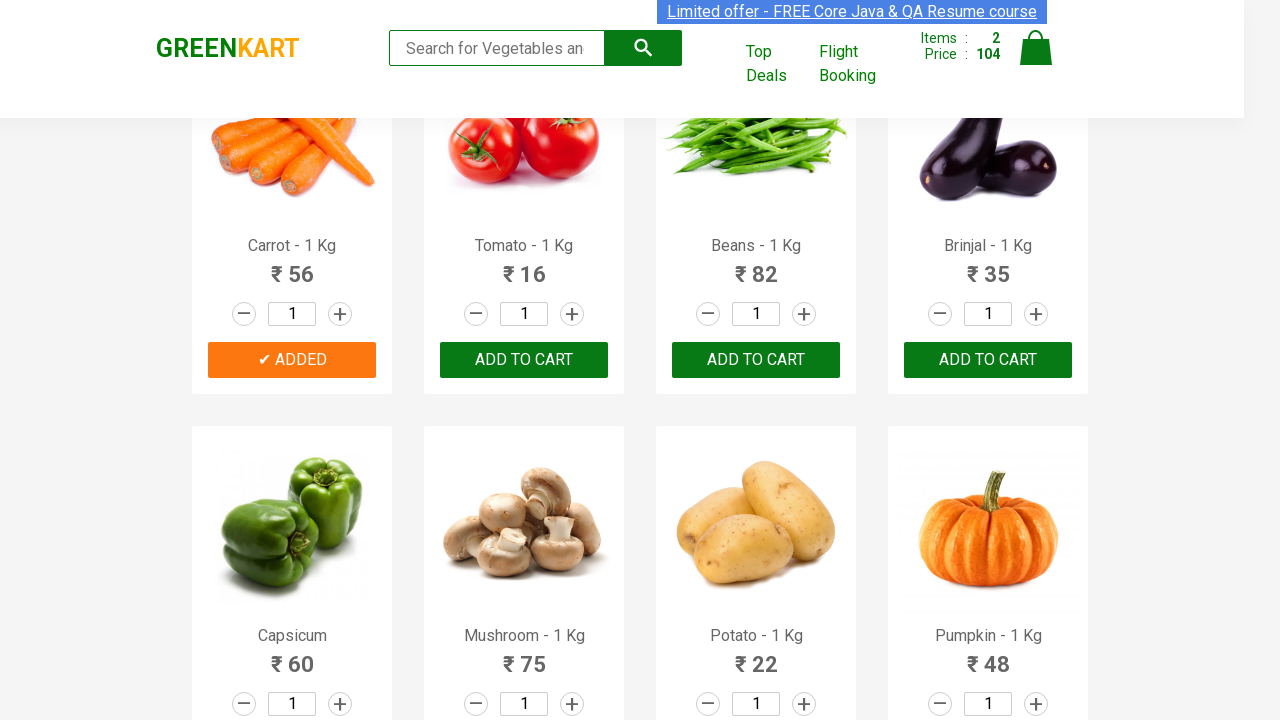

Extracted product name: tomato
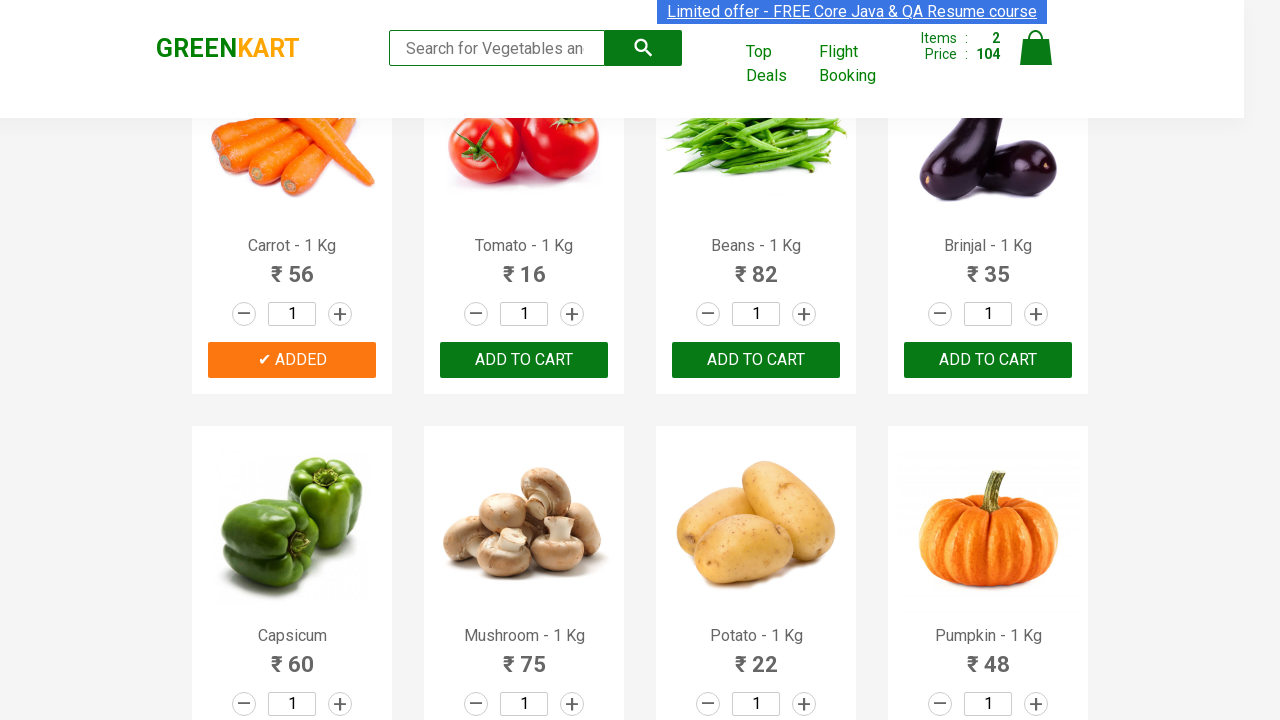

Clicked 'Add to Cart' button for tomato at (524, 360) on xpath=//div[@class='product']/div[3]/button >> nth=5
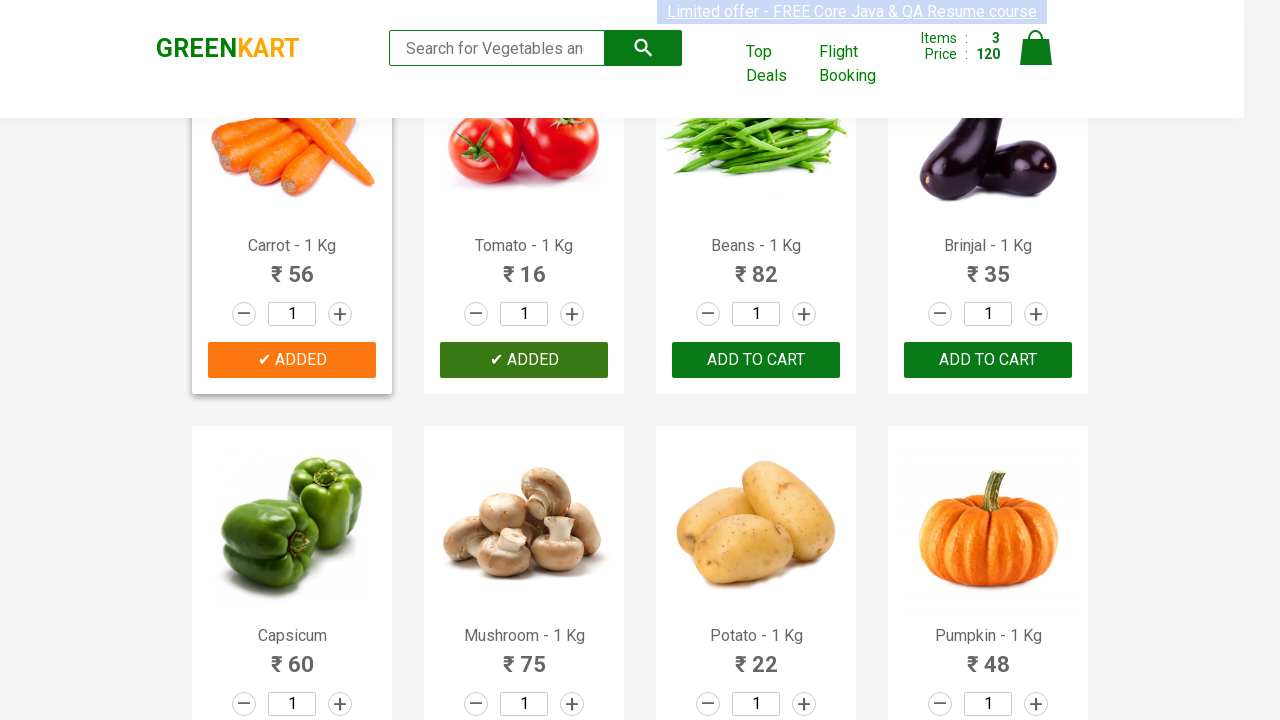

Retrieved text content of product at index 6
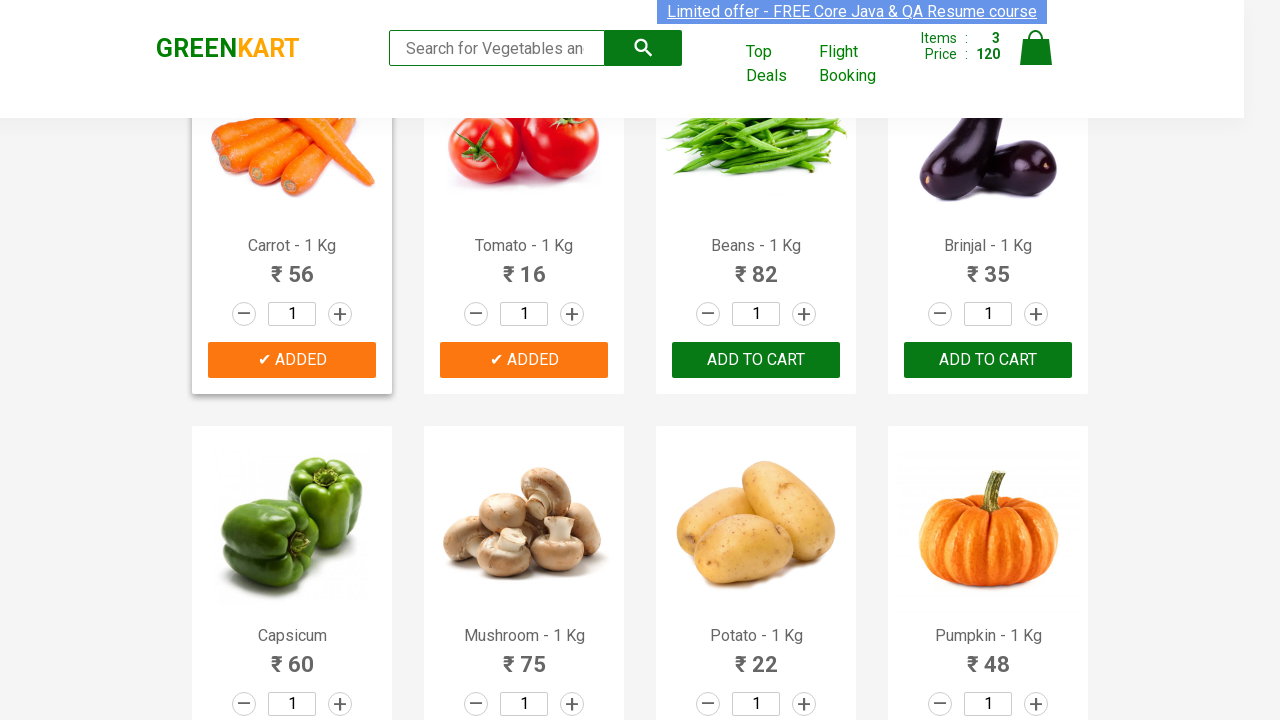

Extracted product name: beans
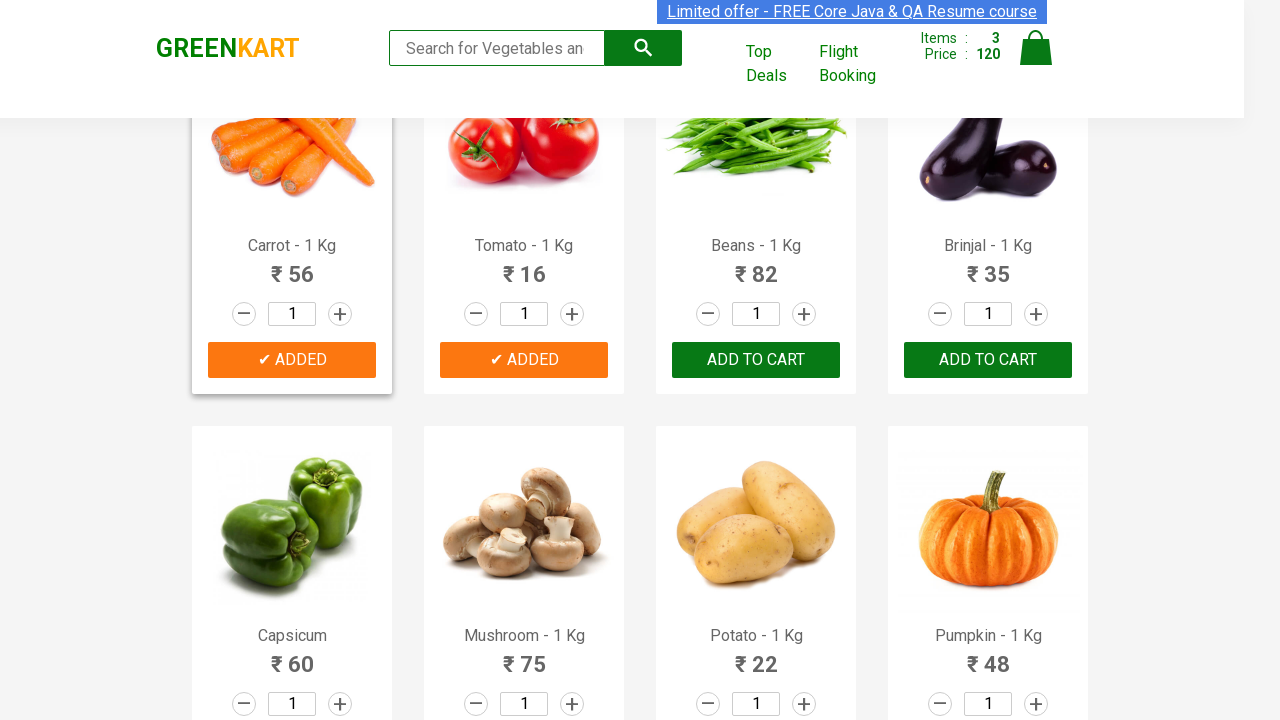

Retrieved text content of product at index 7
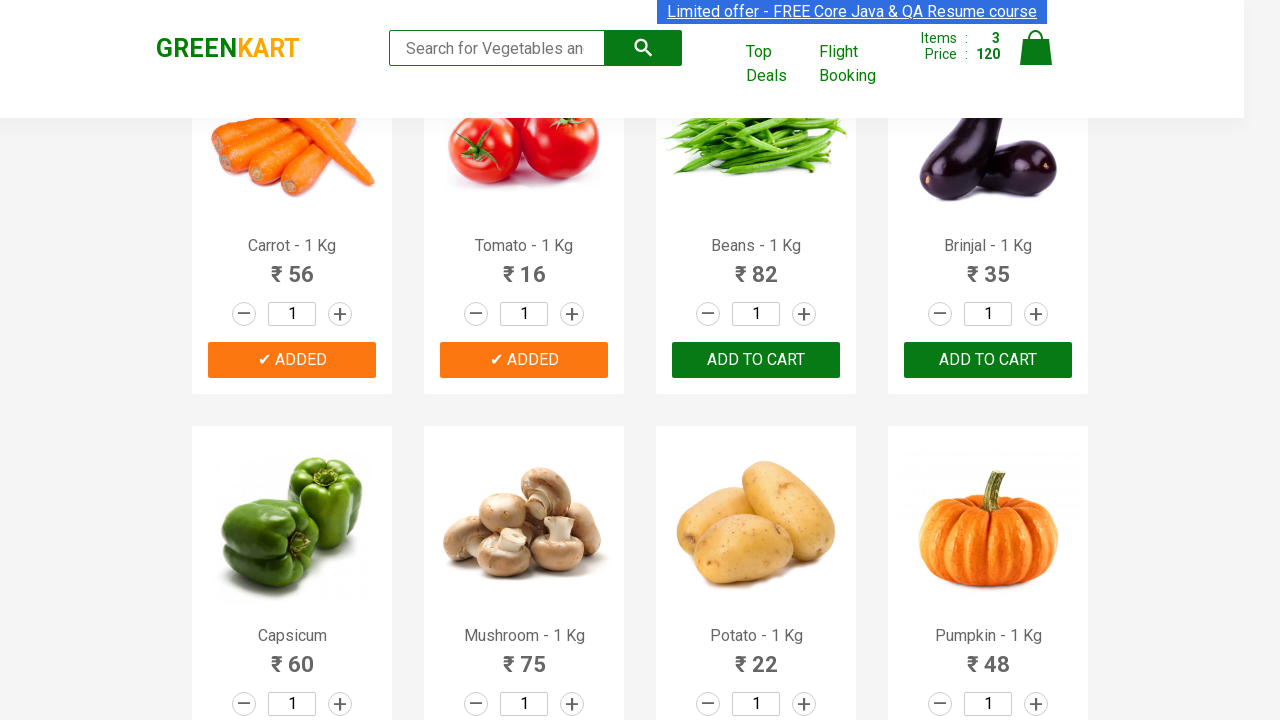

Extracted product name: brinjal
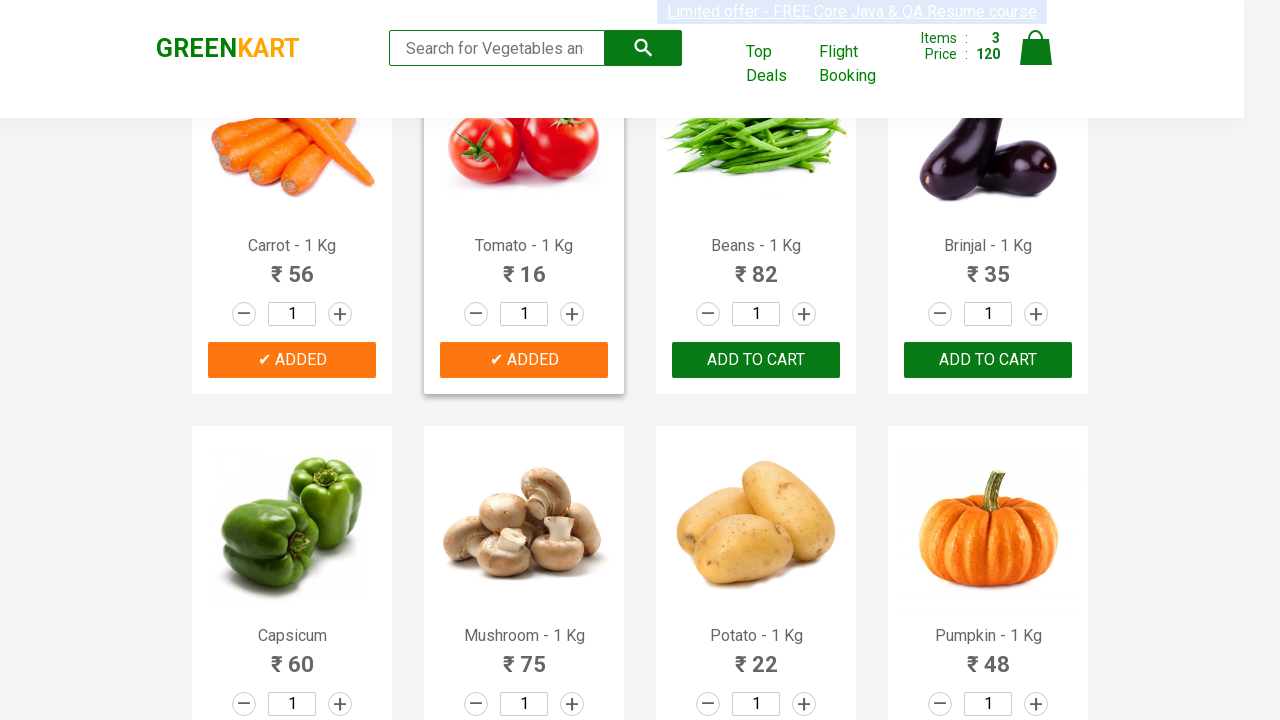

Clicked 'Add to Cart' button for brinjal at (988, 360) on xpath=//div[@class='product']/div[3]/button >> nth=7
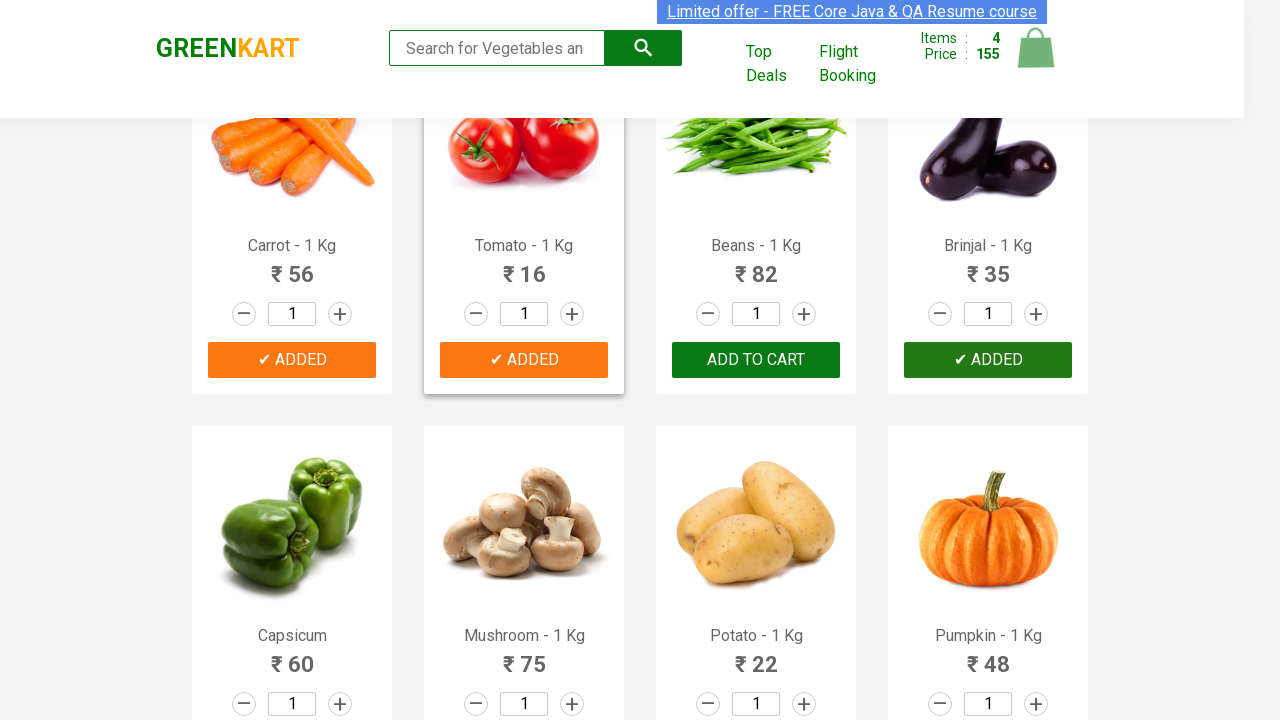

All 4 vegetables have been added to cart, stopping search
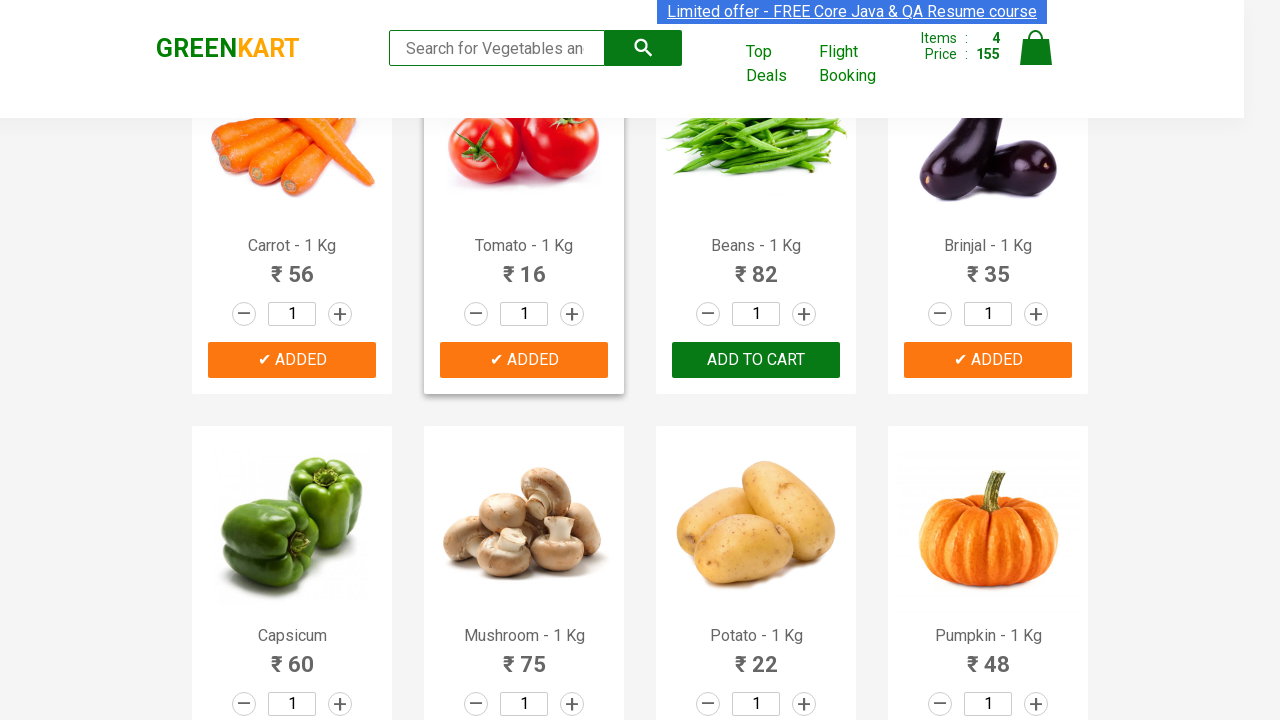

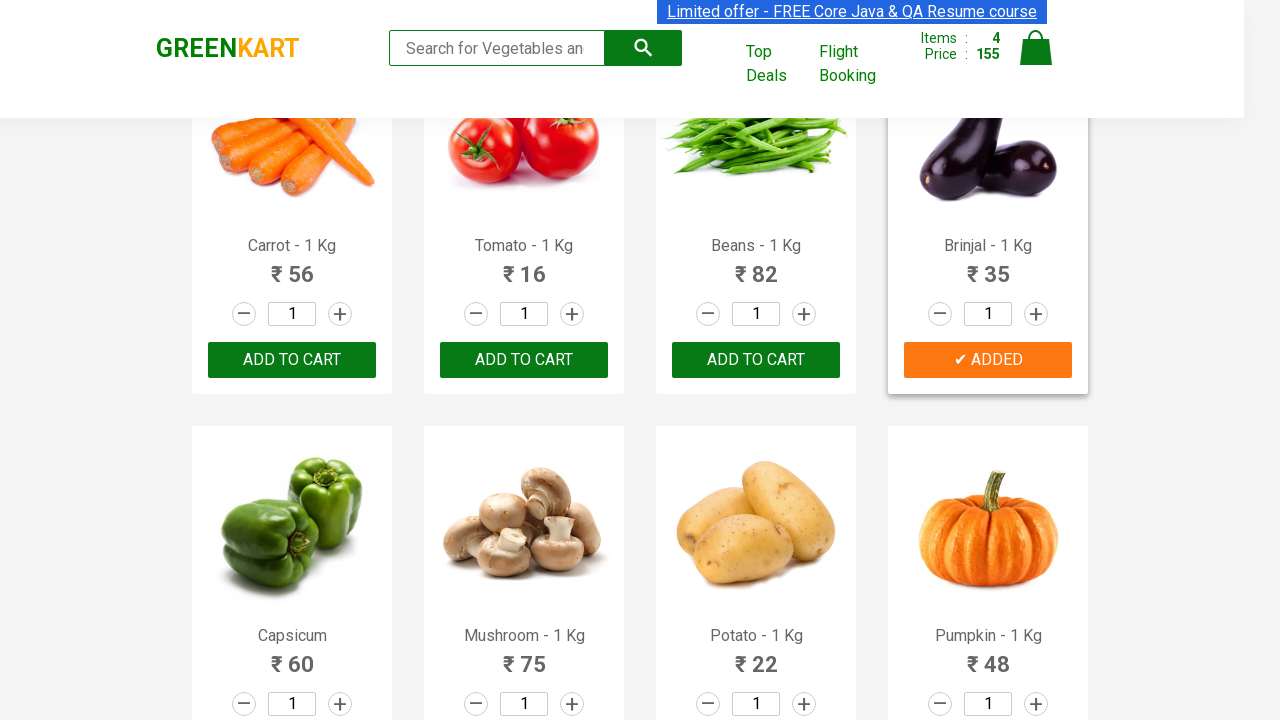